Tests form submission on an Angular practice page by entering a name, clicking submit, and verifying that a success message is displayed.

Starting URL: https://rahulshettyacademy.com/angularpractice/

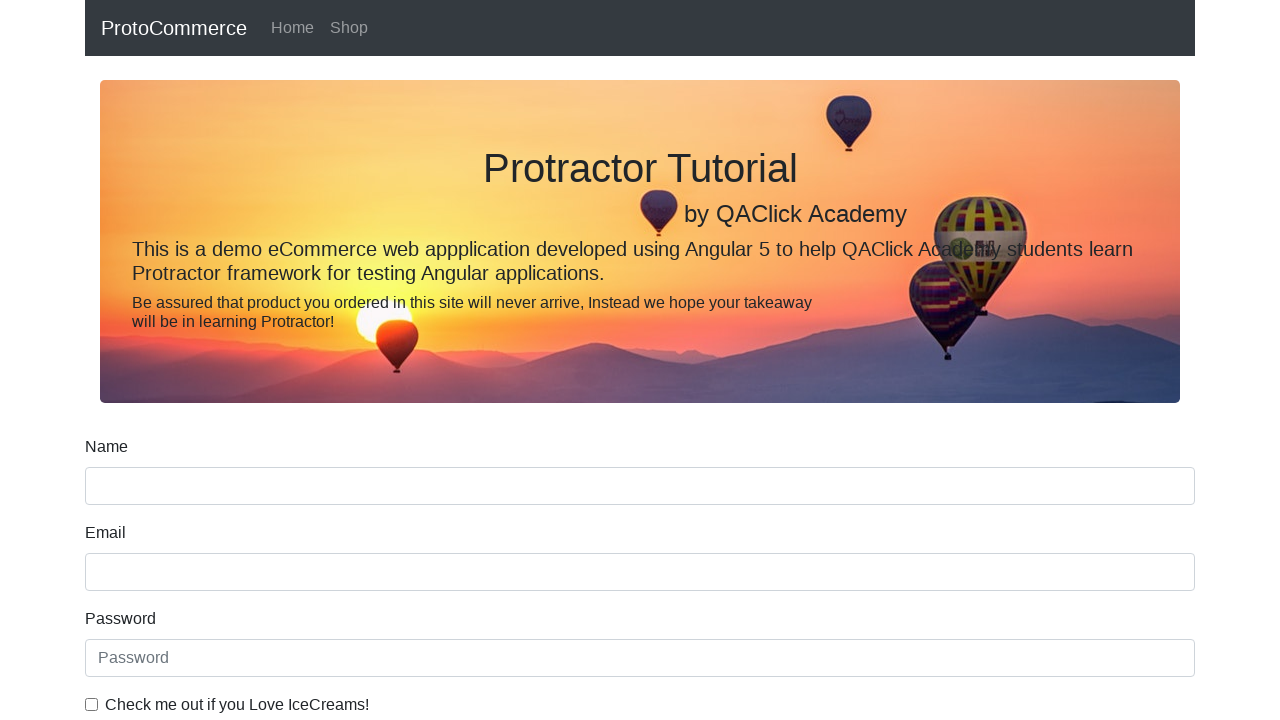

Filled name field with 'Sreejith' on input[name='name']
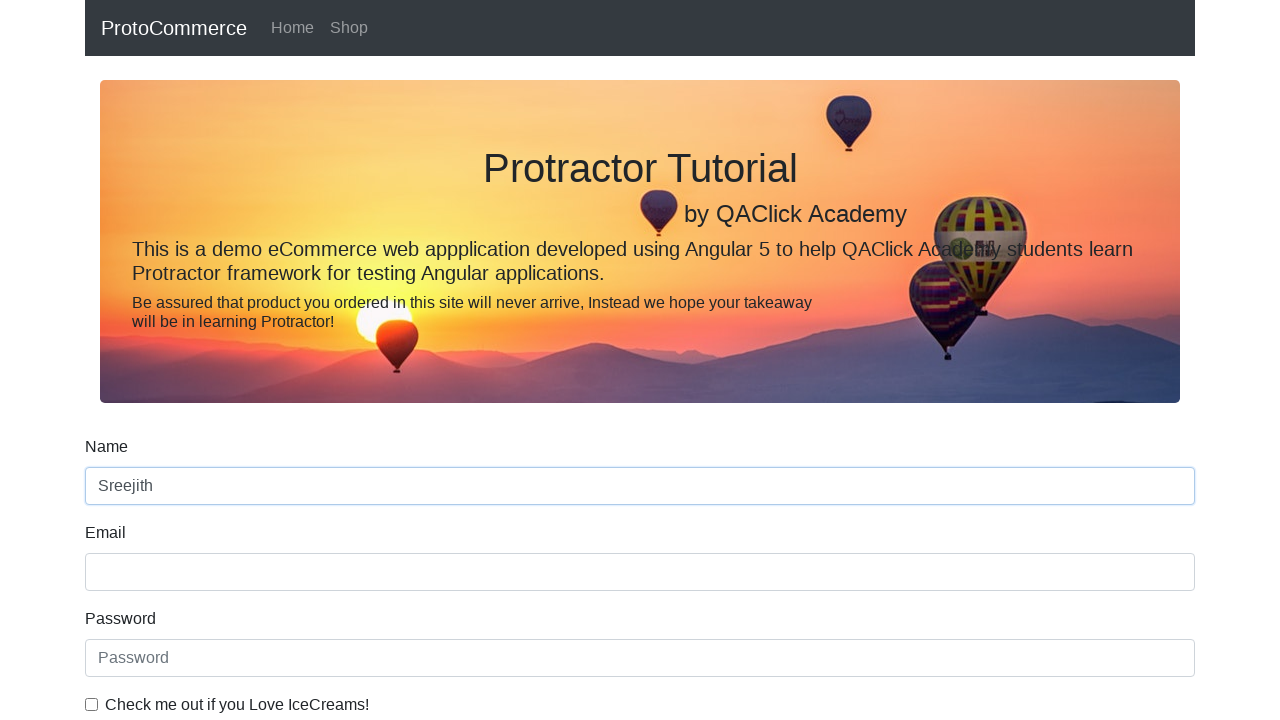

Clicked submit button to submit form at (123, 491) on input[type='submit']
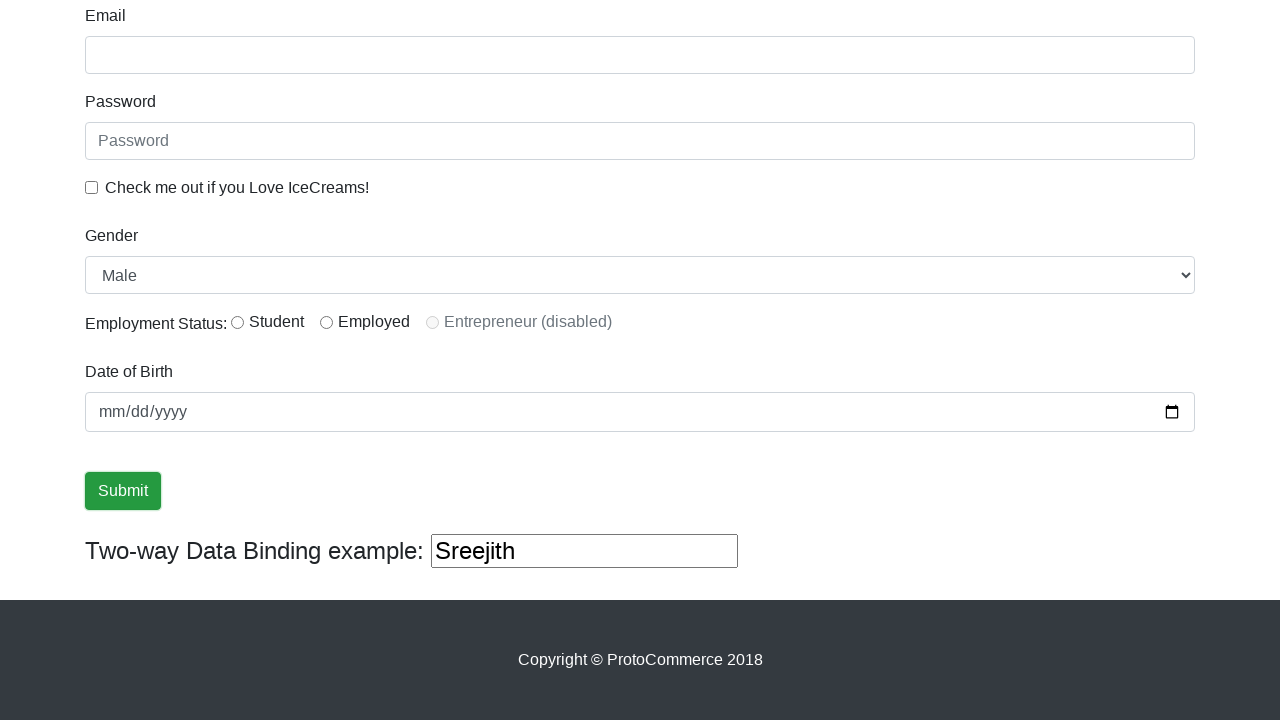

Success message alert appeared on page
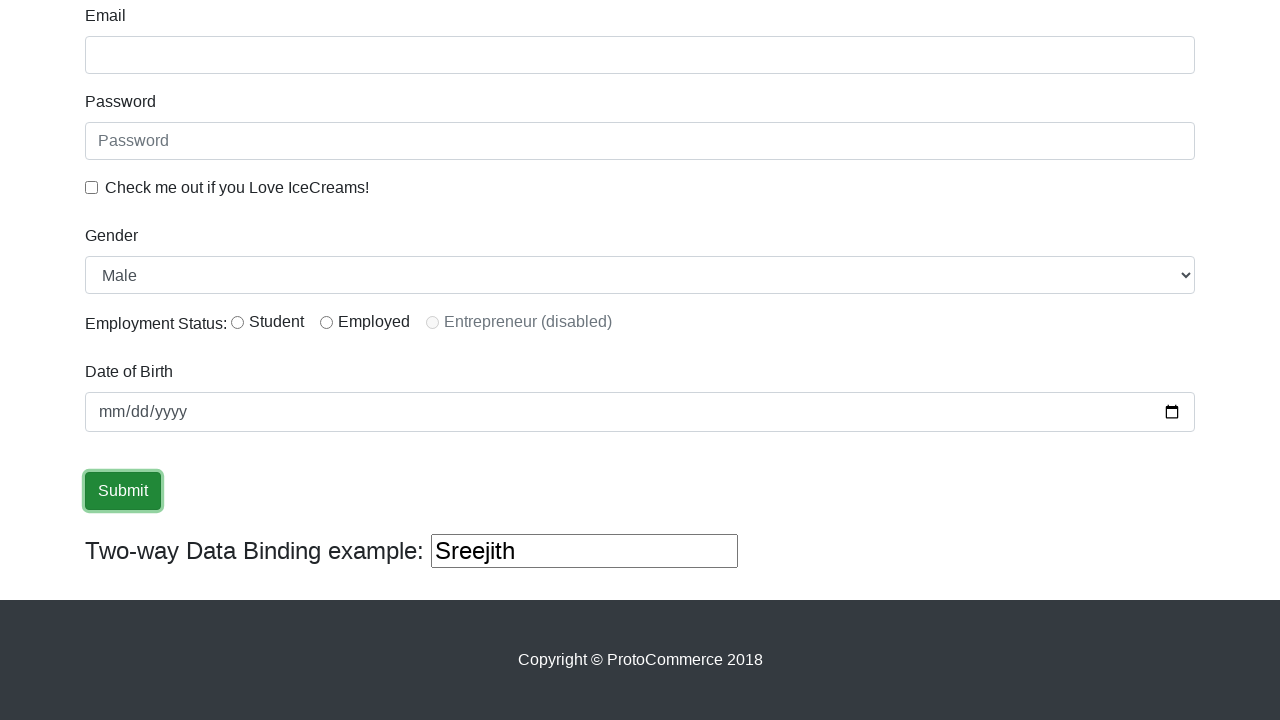

Located success message element
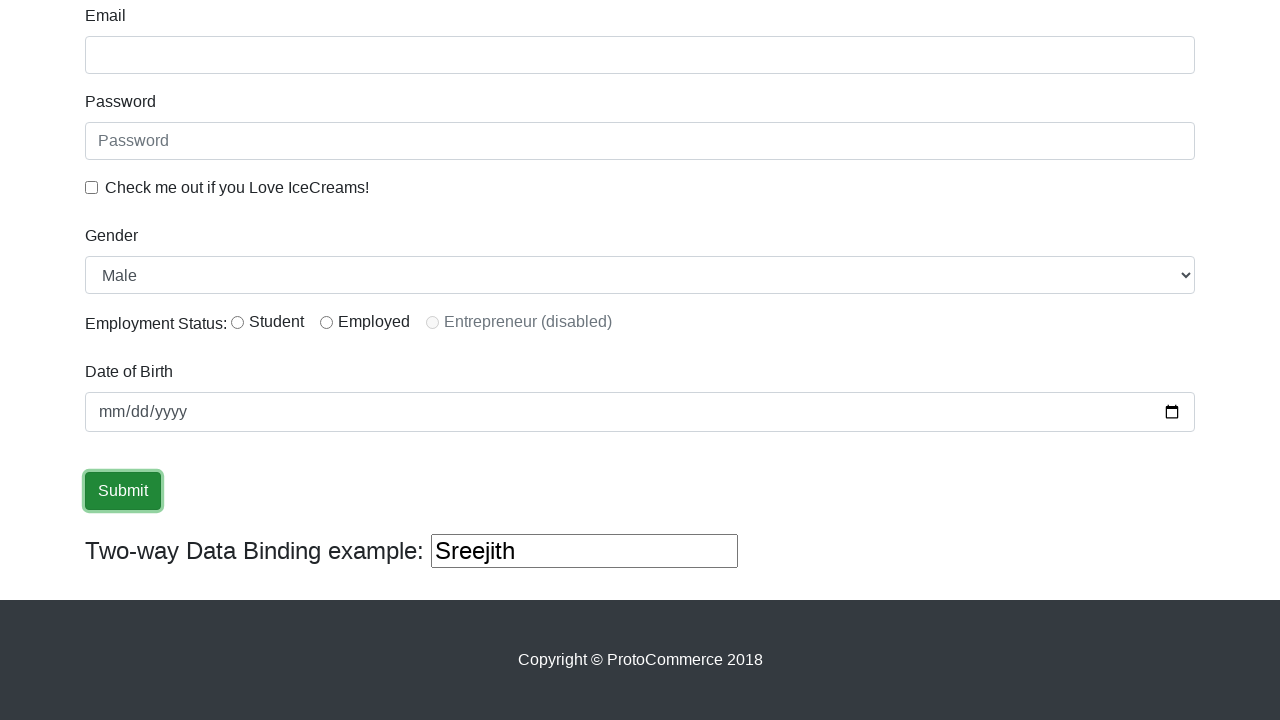

Verified 'success' text is present in success message
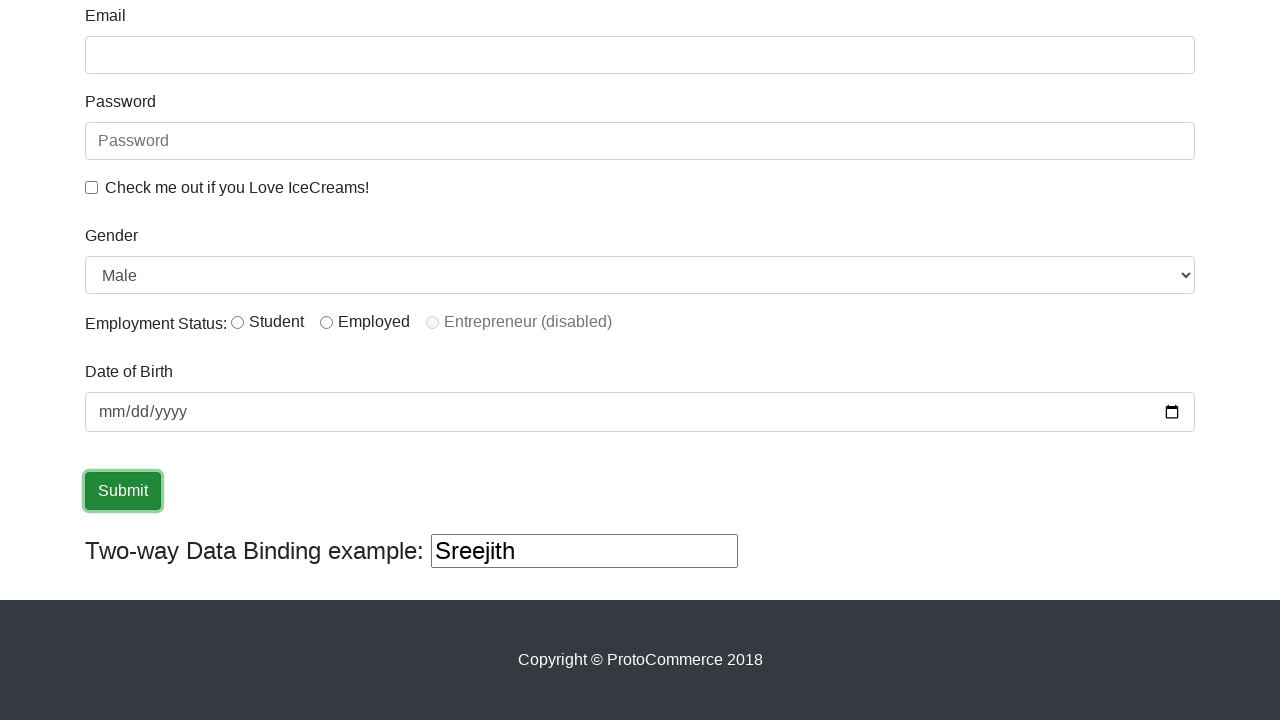

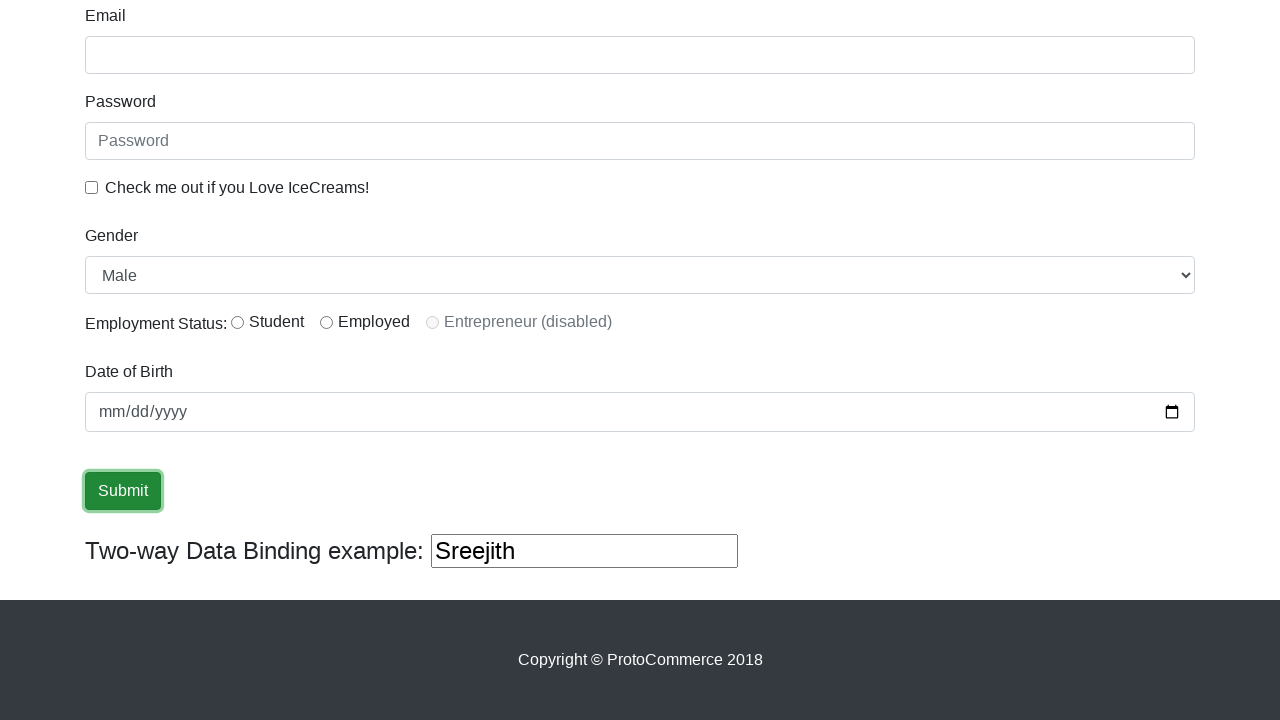